Navigates to the Pohoda Festival artists page and verifies that artist titles are displayed on the page

Starting URL: https://www.pohodafestival.sk/en/artists/music

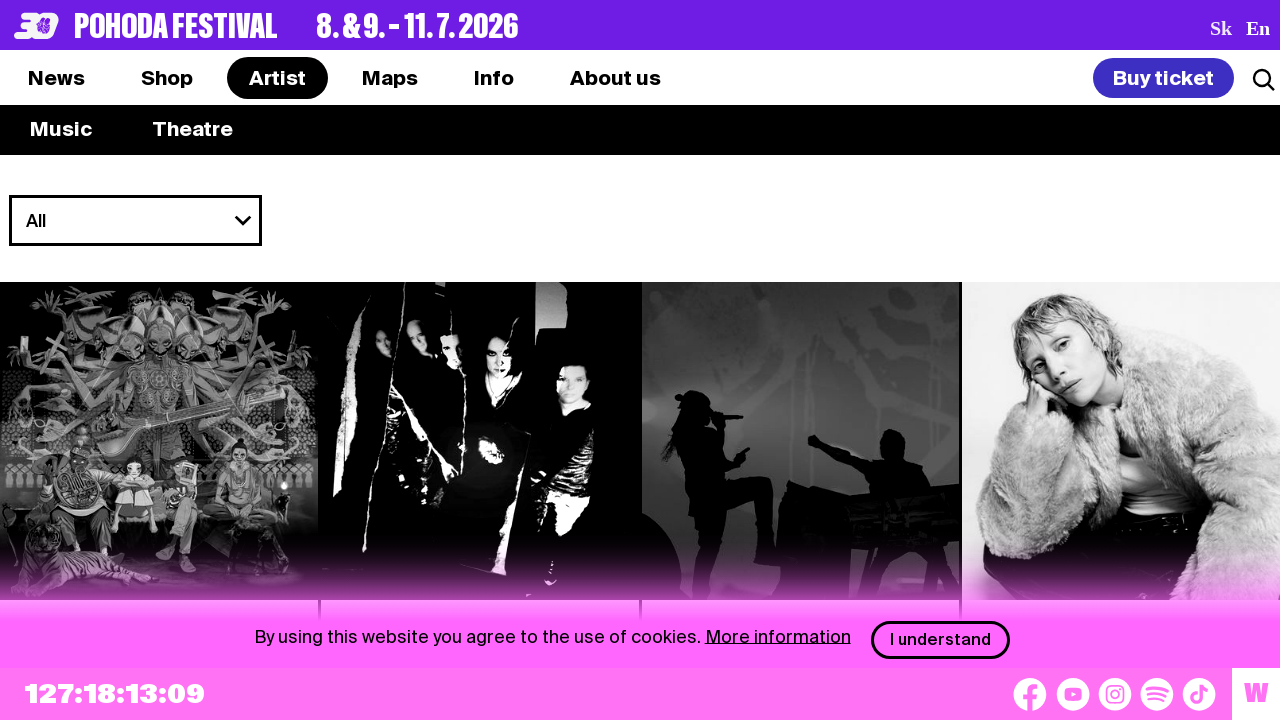

Navigated to Pohoda Festival artists page
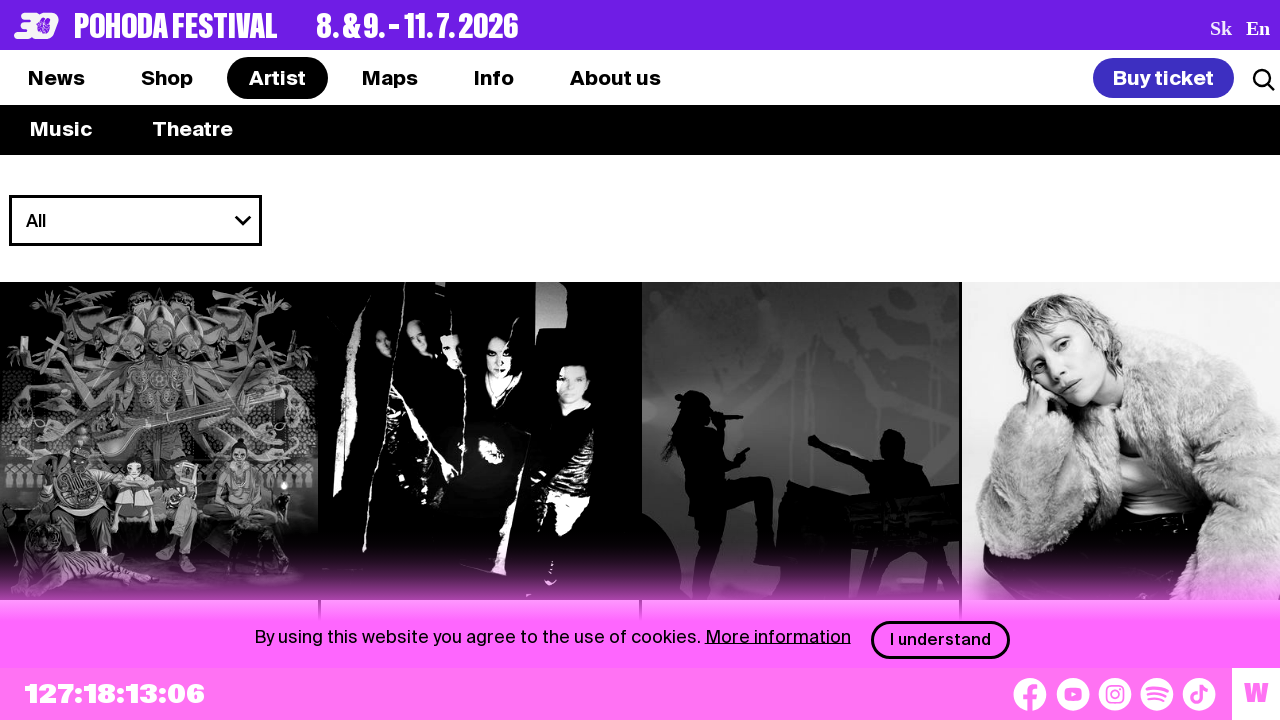

Artist titles loaded on the page
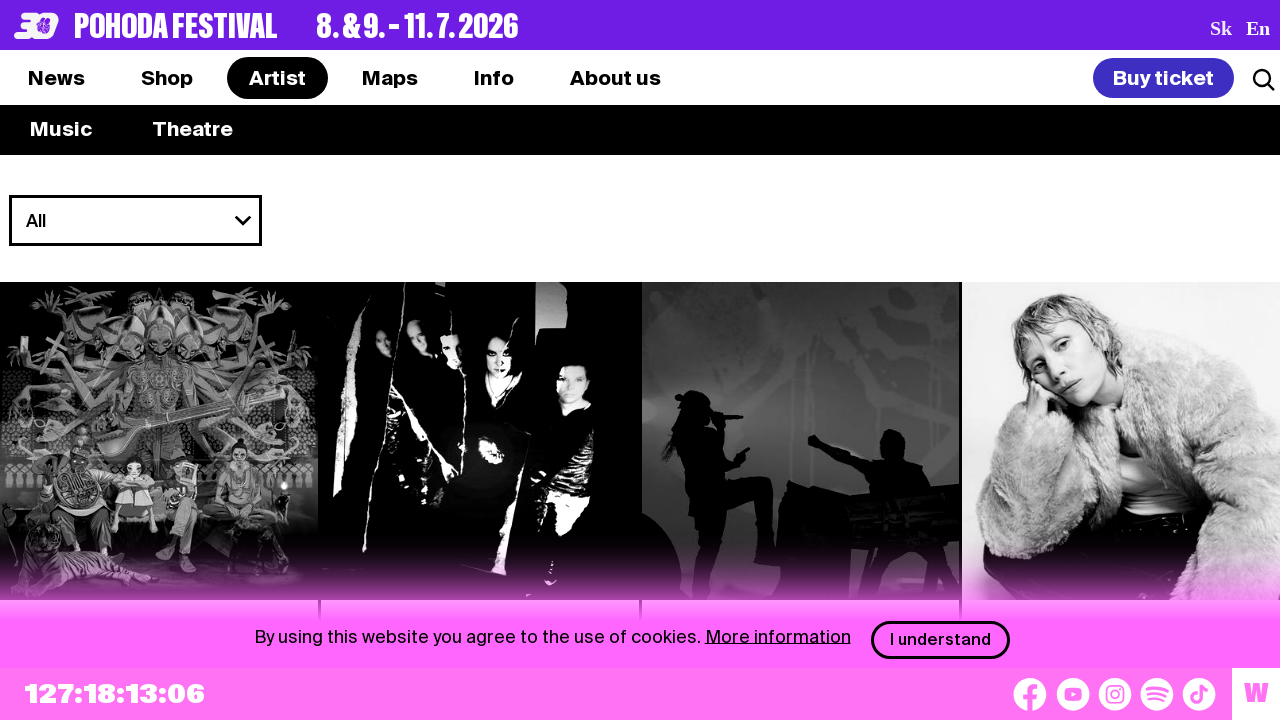

Located artist title elements
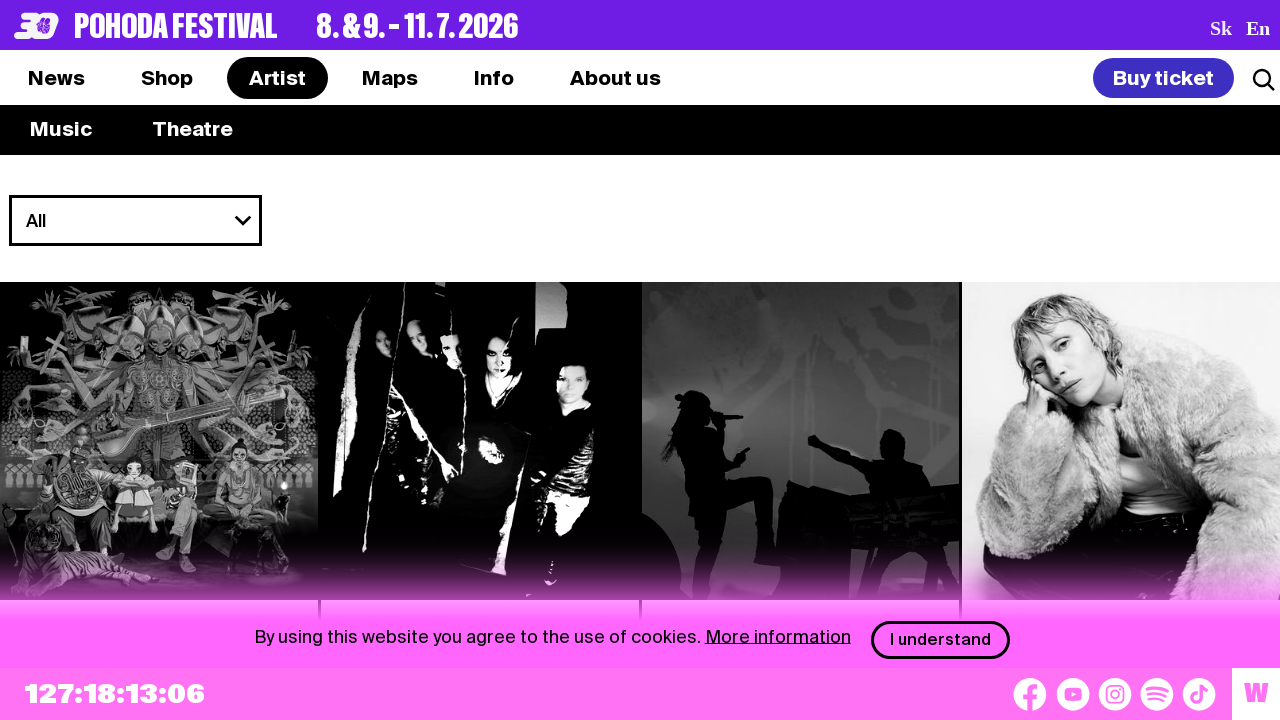

Verified that at least one artist title is displayed on the page
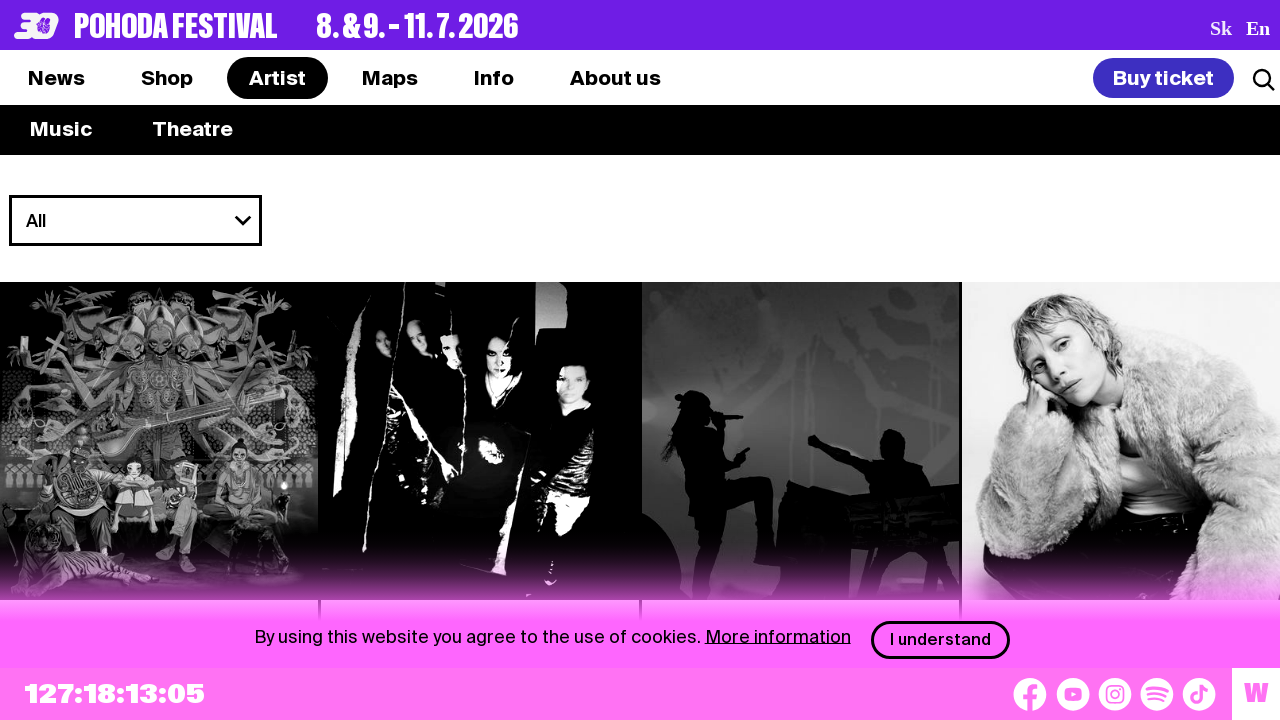

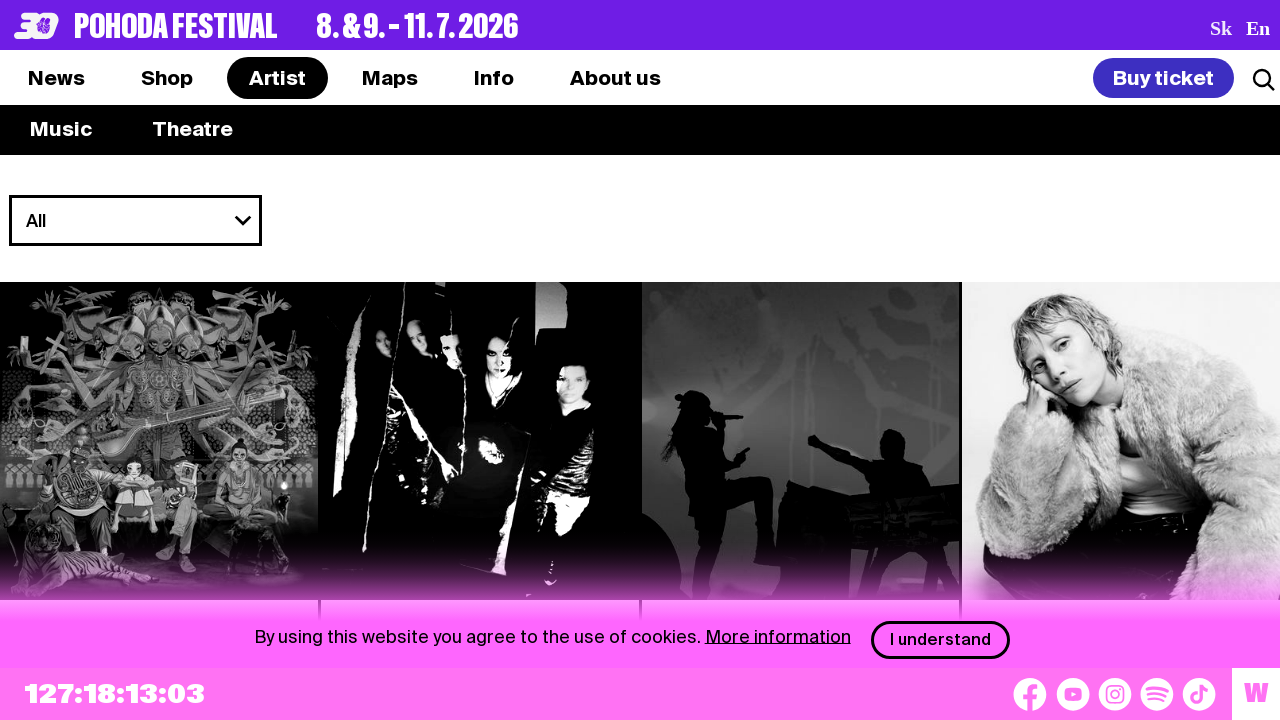